Tests dropdown selection functionality by selecting options using different methods: by value, by label, and by index

Starting URL: https://the-internet.herokuapp.com/dropdown

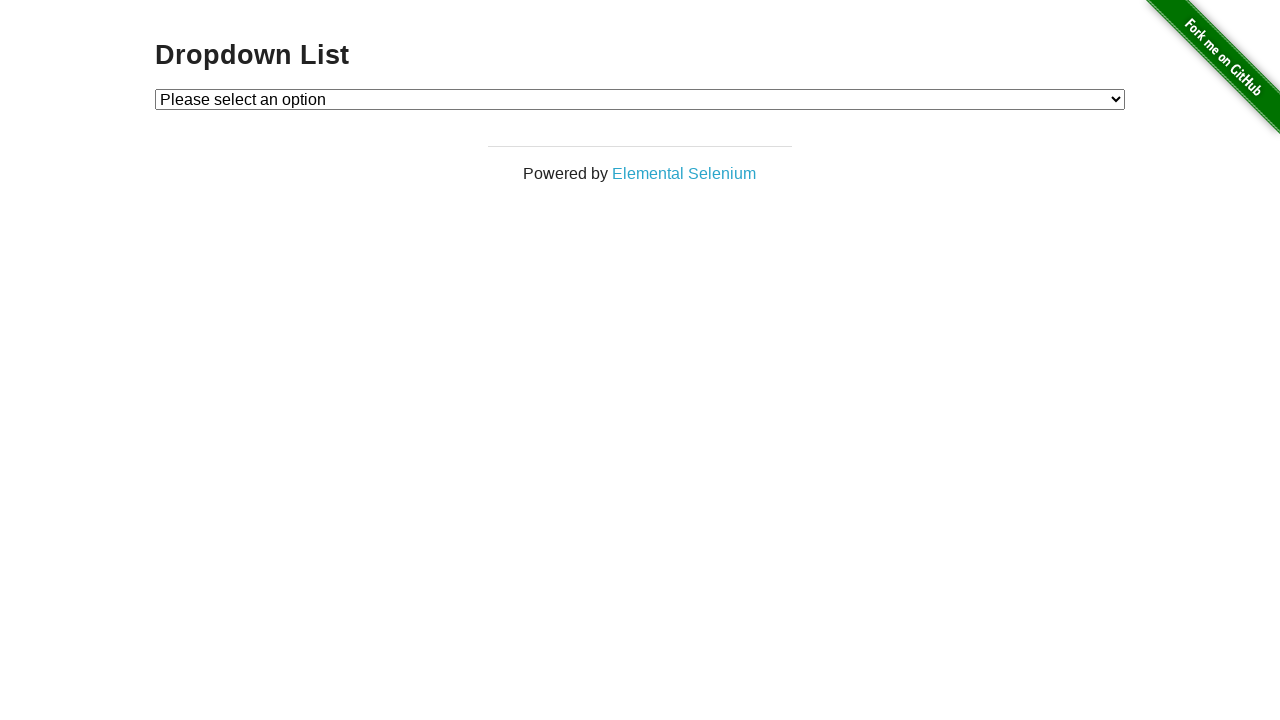

Selected dropdown option by value '1' on #dropdown
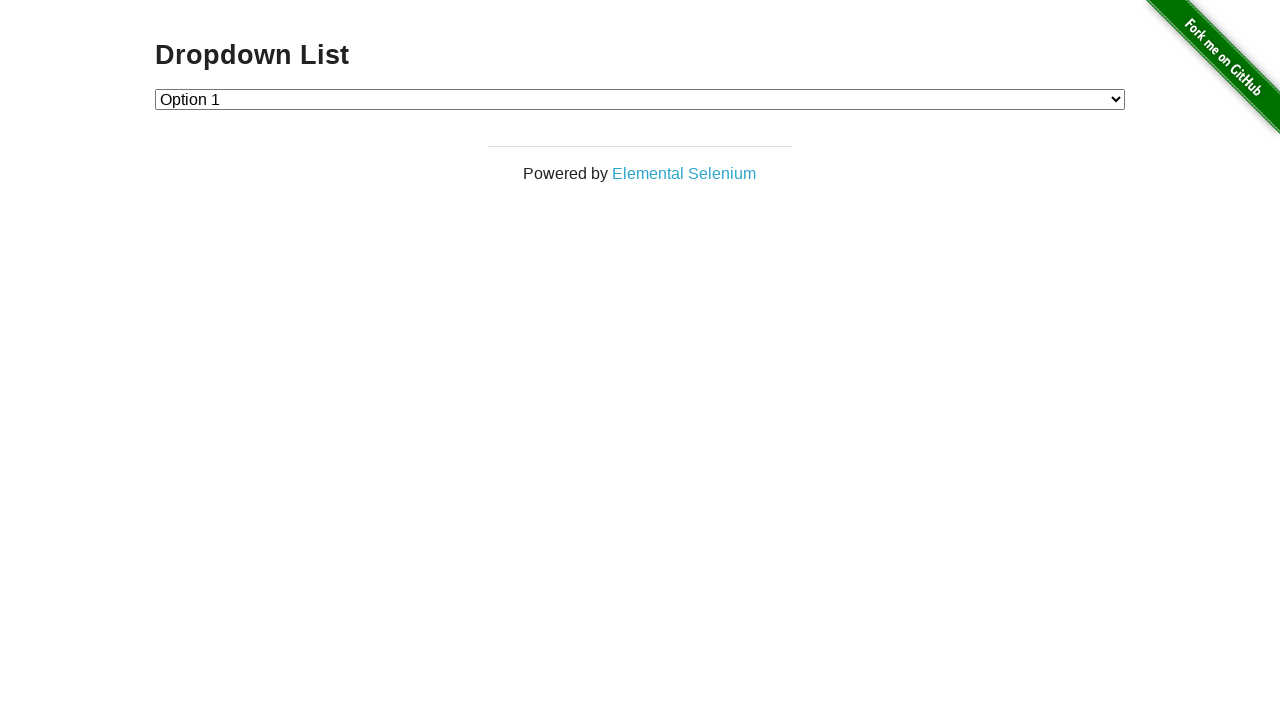

Selected dropdown option by label 'Option 2' on #dropdown
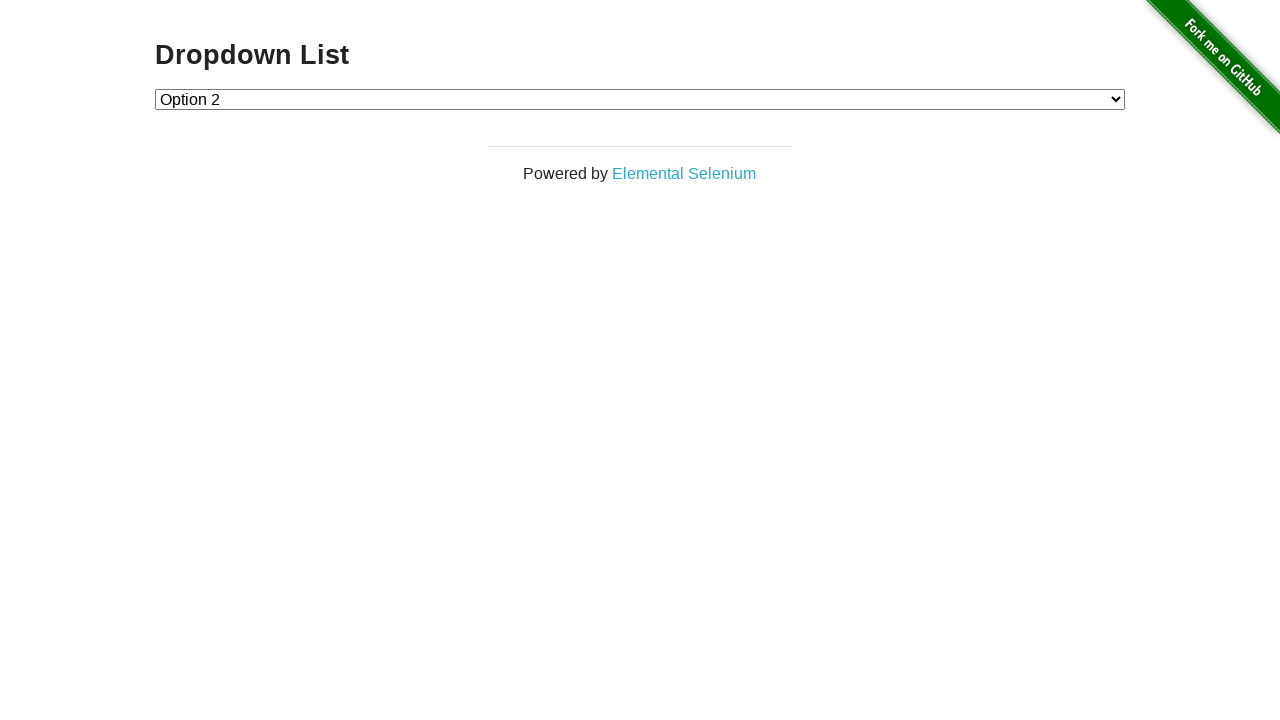

Selected dropdown option by index 1 on #dropdown
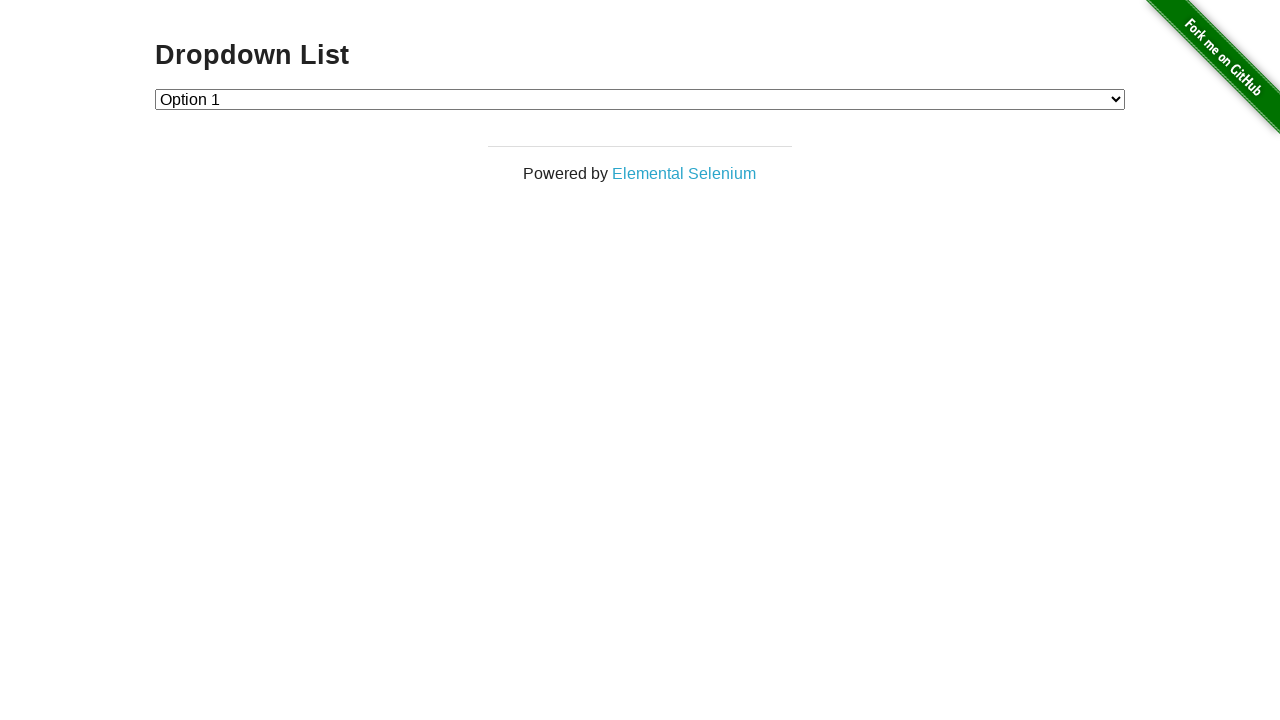

Verified dropdown element is present
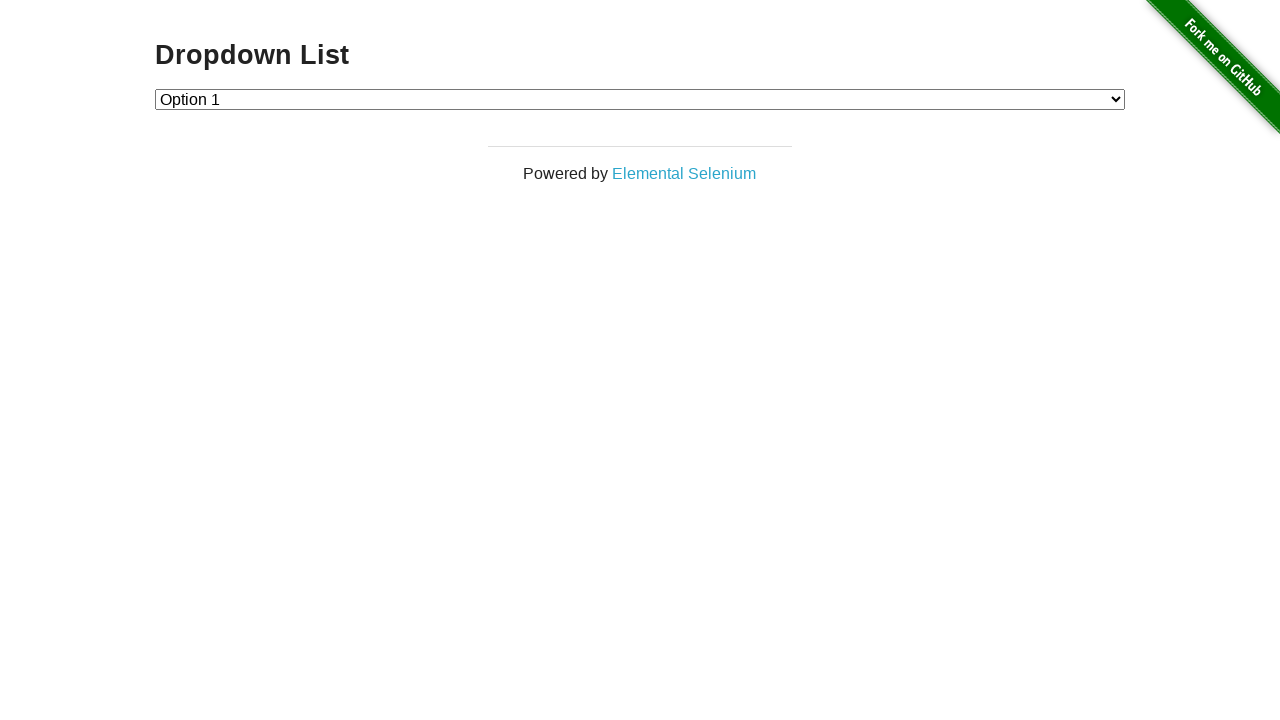

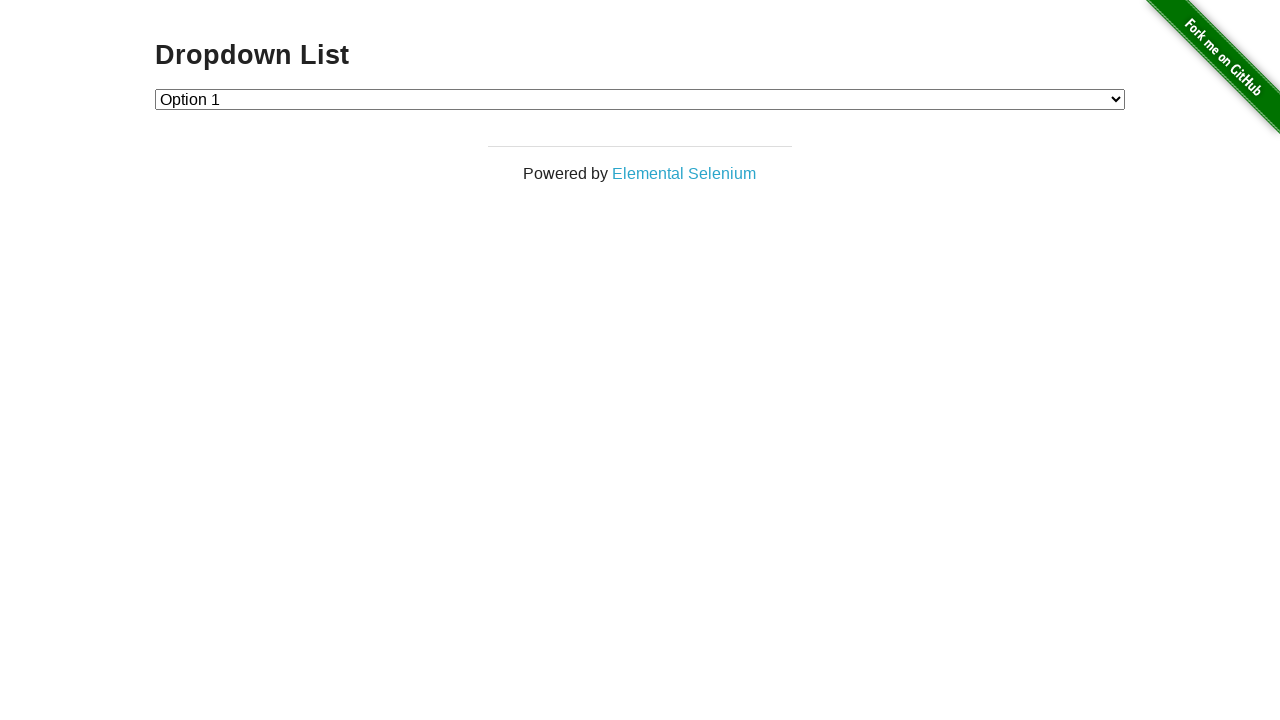